Navigates to Flipkart homepage to verify the page loads

Starting URL: https://www.flipkart.com/

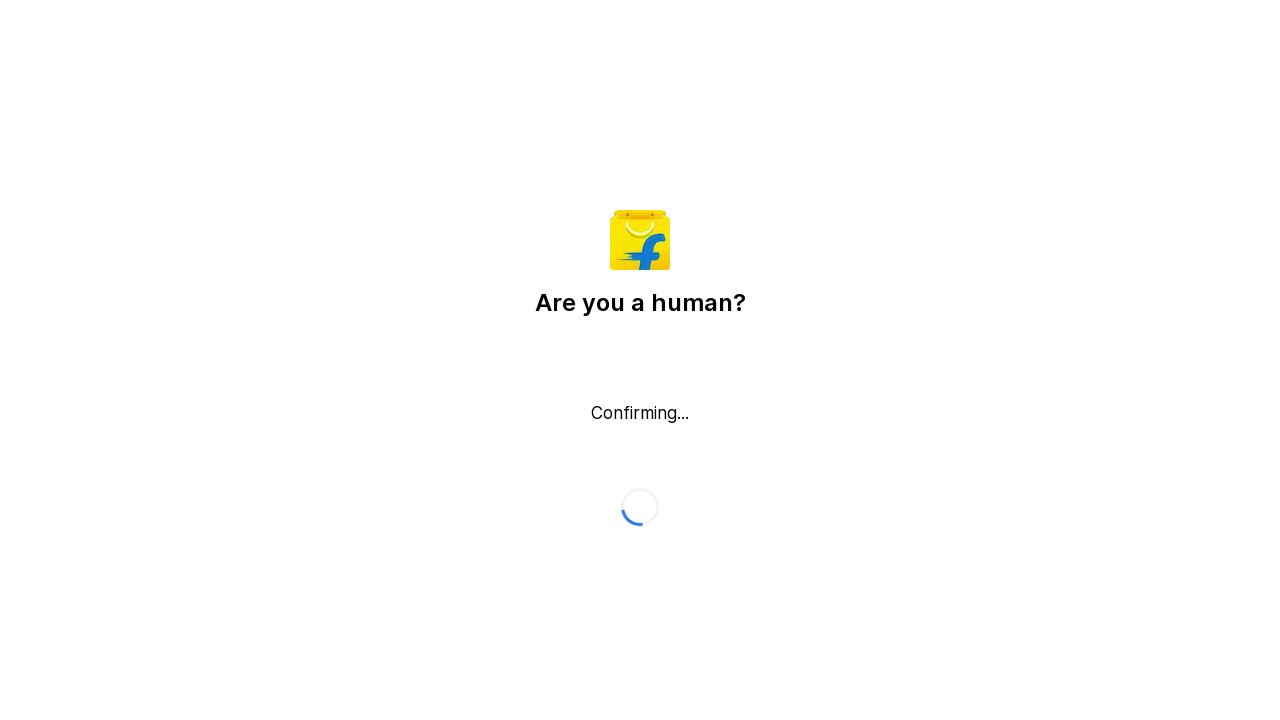

Flipkart homepage loaded and network idle reached
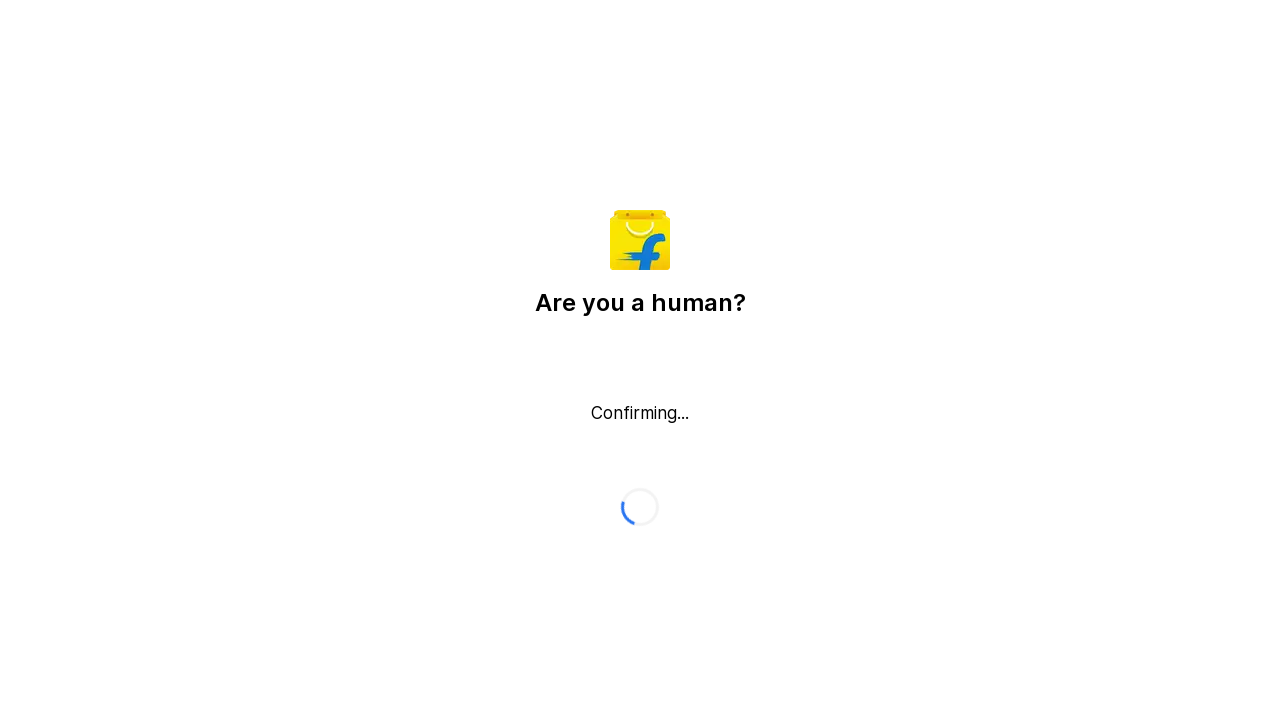

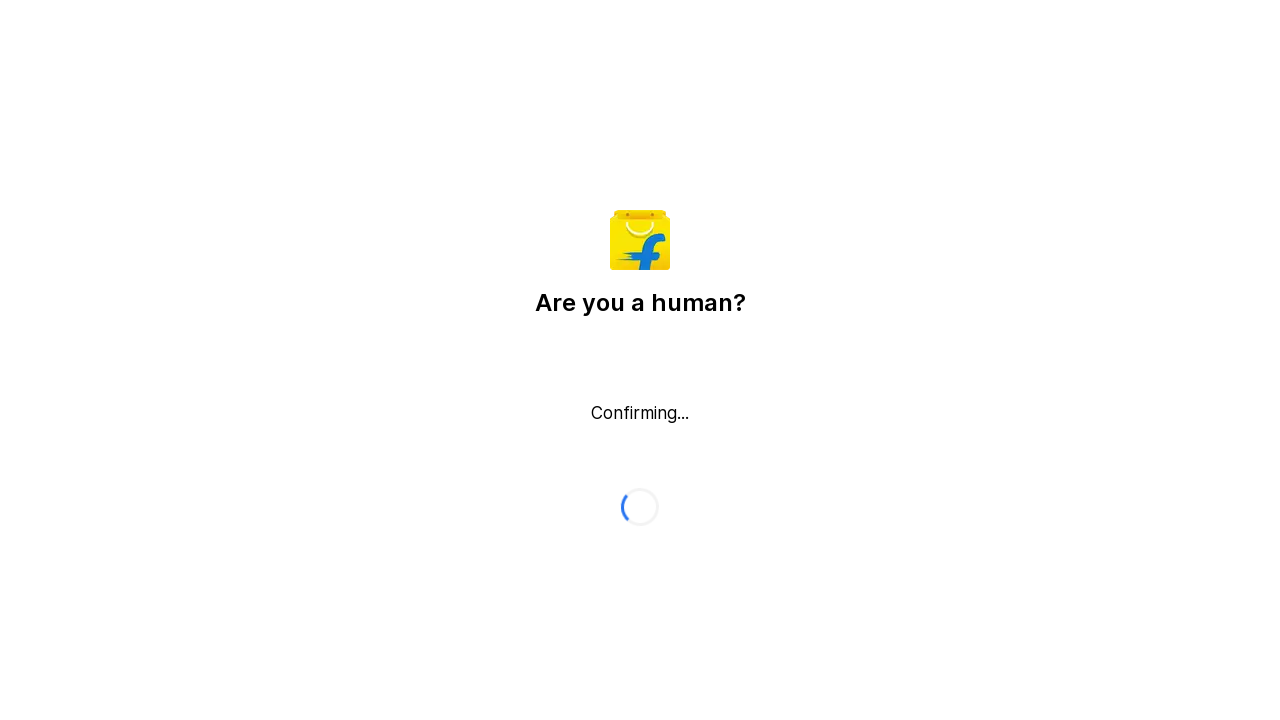